Tests cookie deletion functionality by navigating to a cookies demo page, deleting a specific cookie named "username", verifying the cookie count decreased, and clicking the refresh cookies button.

Starting URL: https://bonigarcia.dev/selenium-webdriver-java/cookies.html

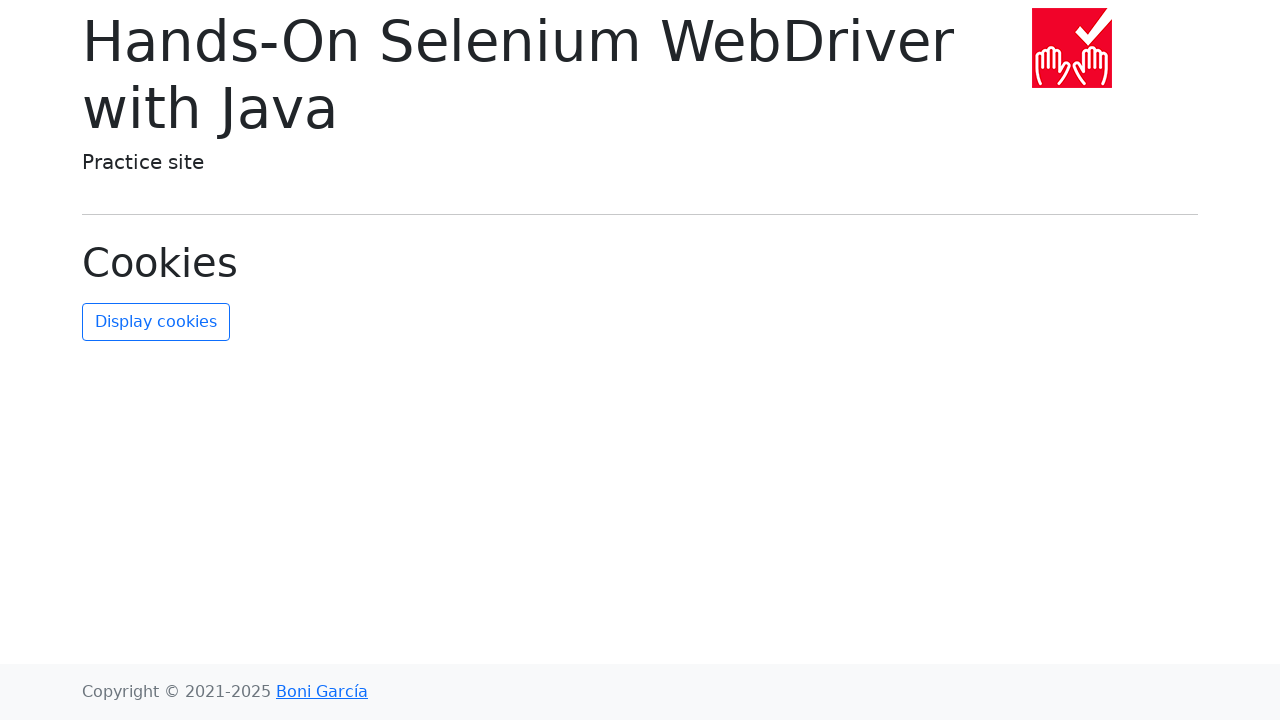

Retrieved all cookies before deletion
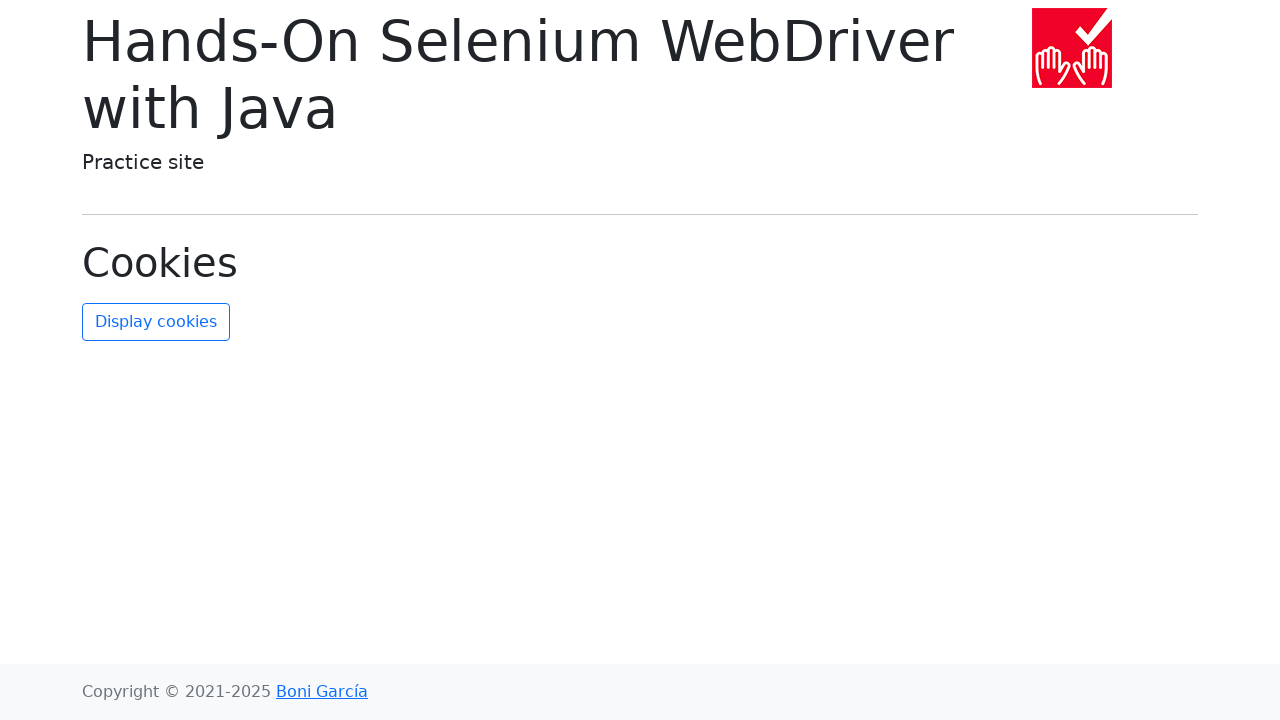

Cookie count before deletion: 2
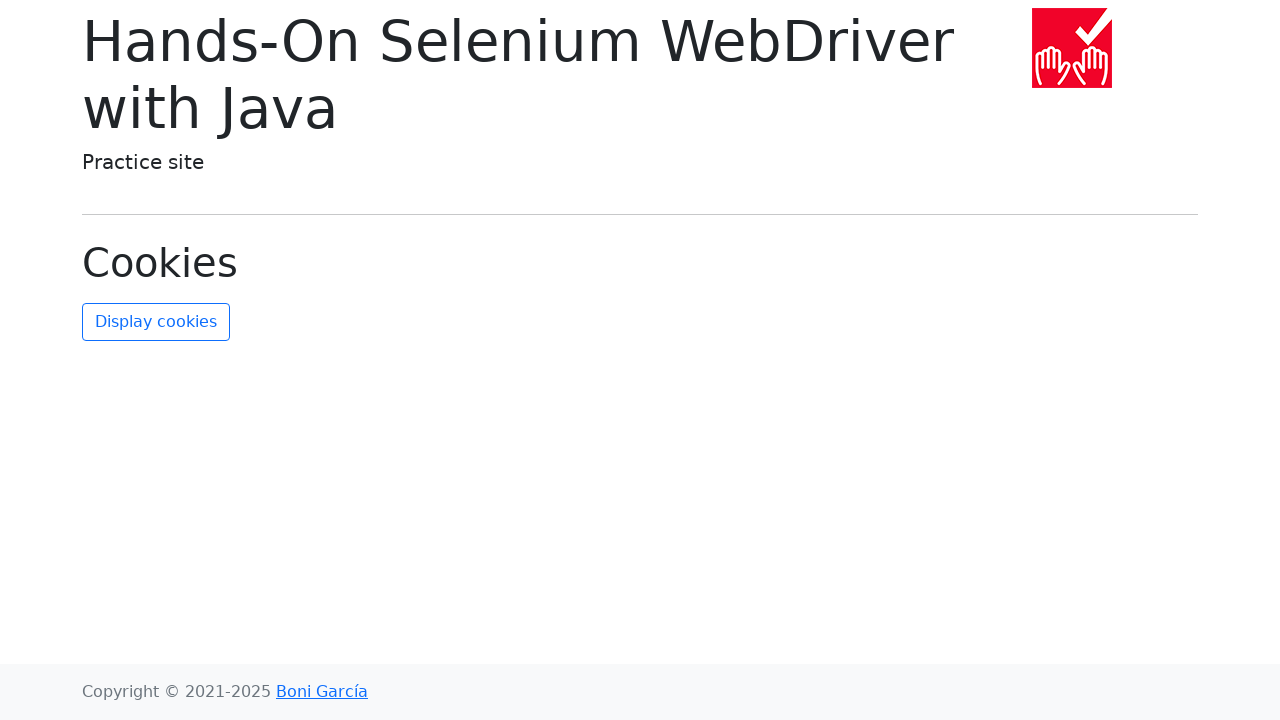

Searched for 'username' cookie in cookie list
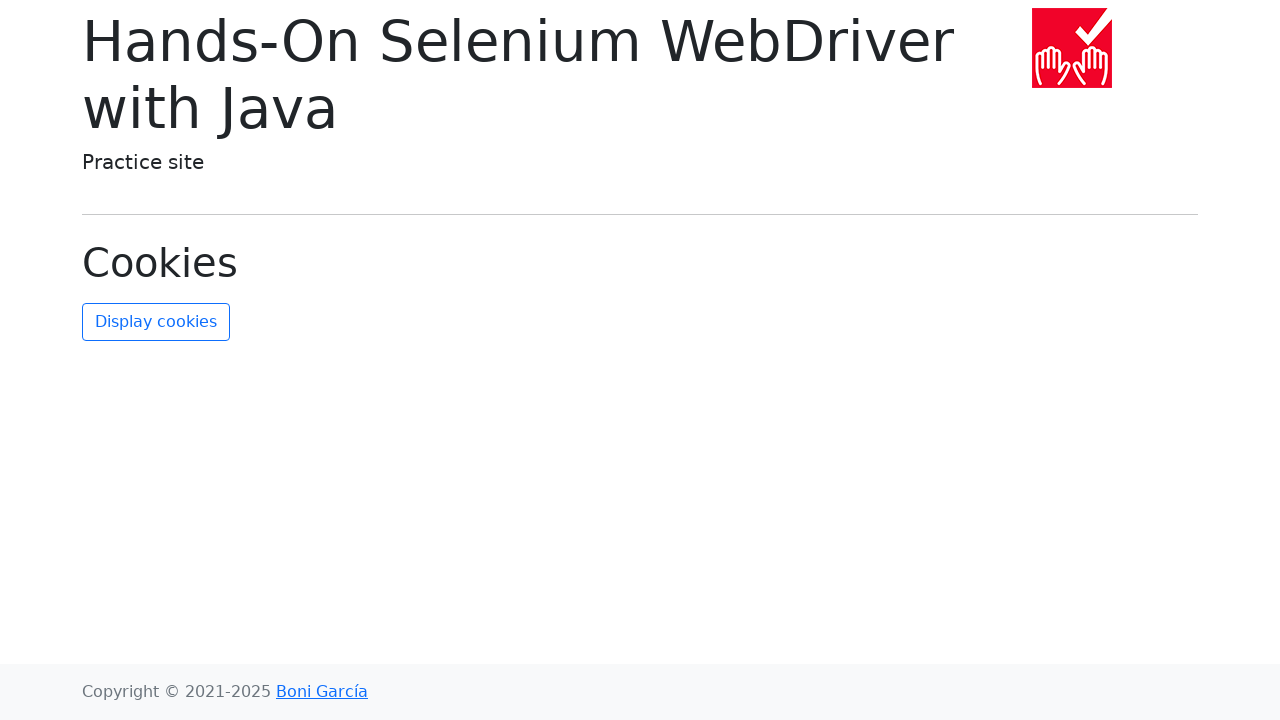

Cleared all cookies from context
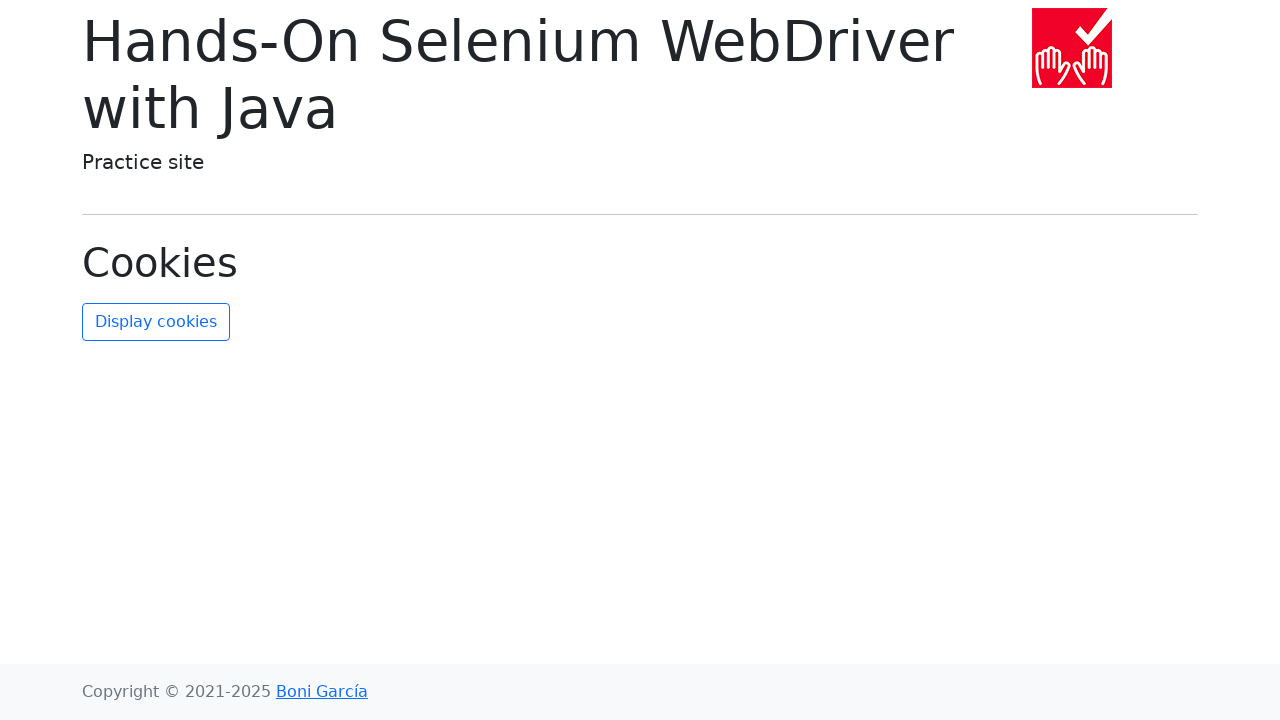

Re-added all cookies except 'username' cookie
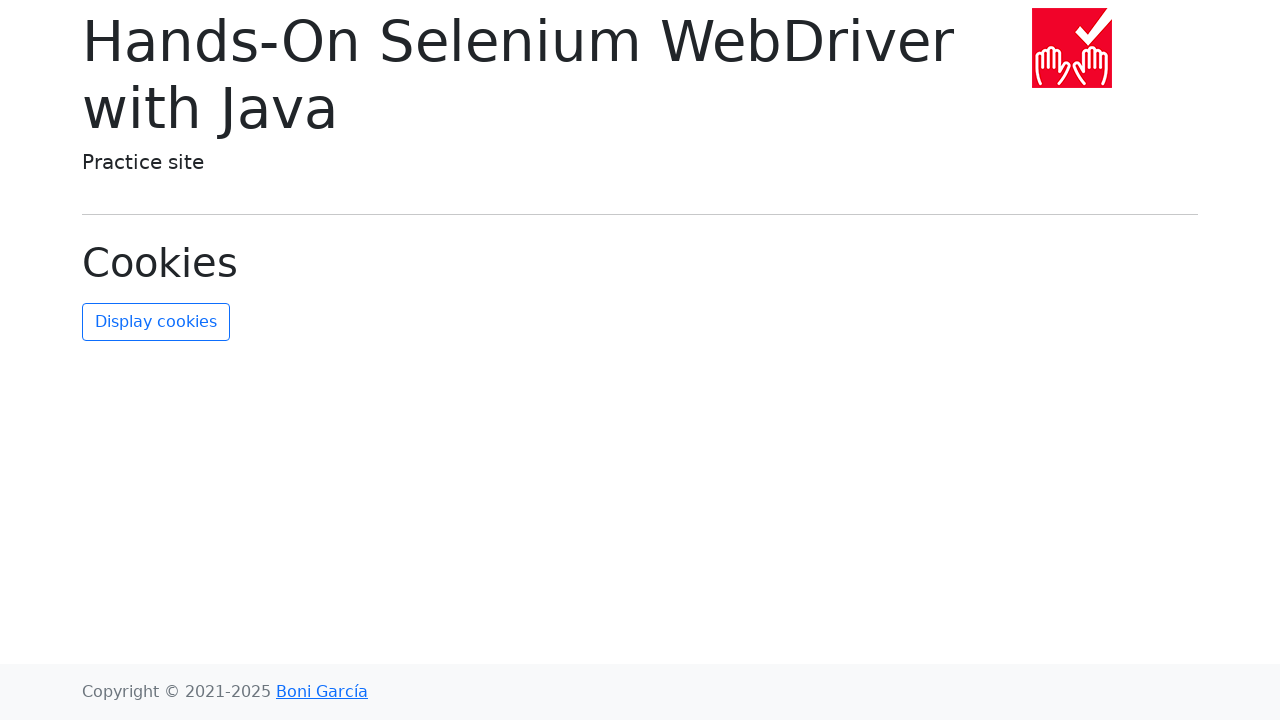

Retrieved all cookies after deletion
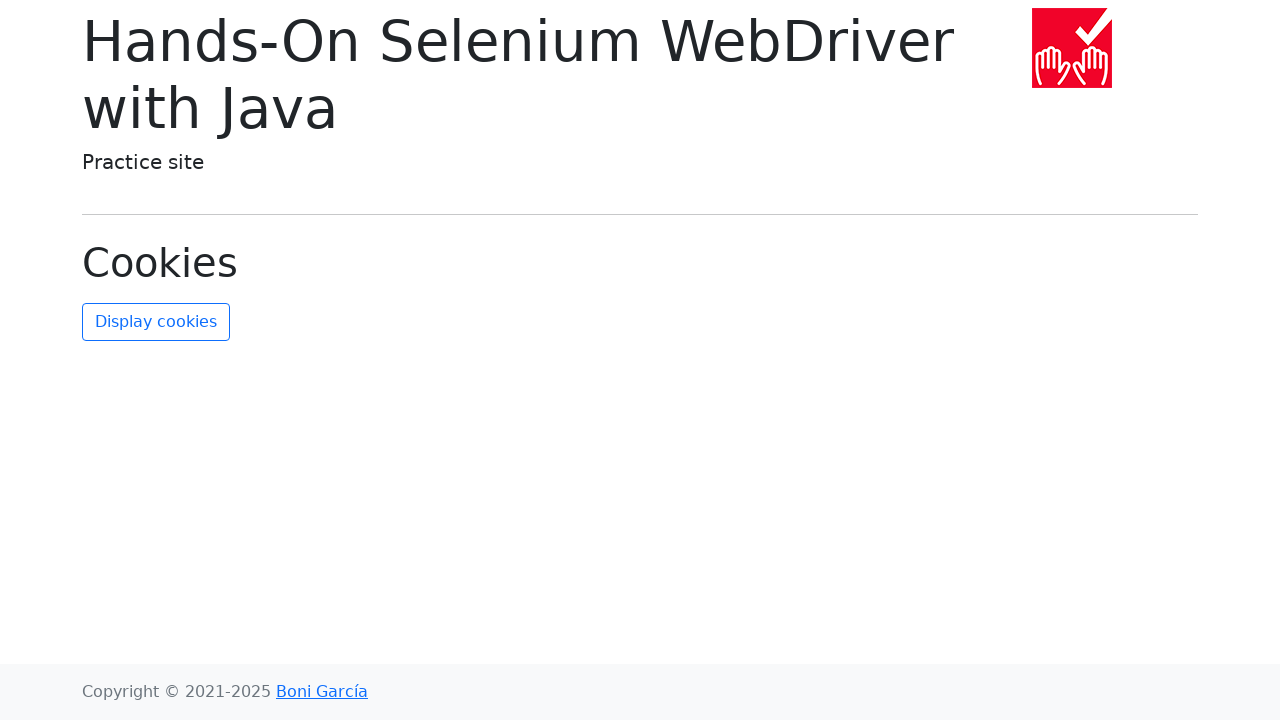

Verified cookie count decreased from 2 to 1
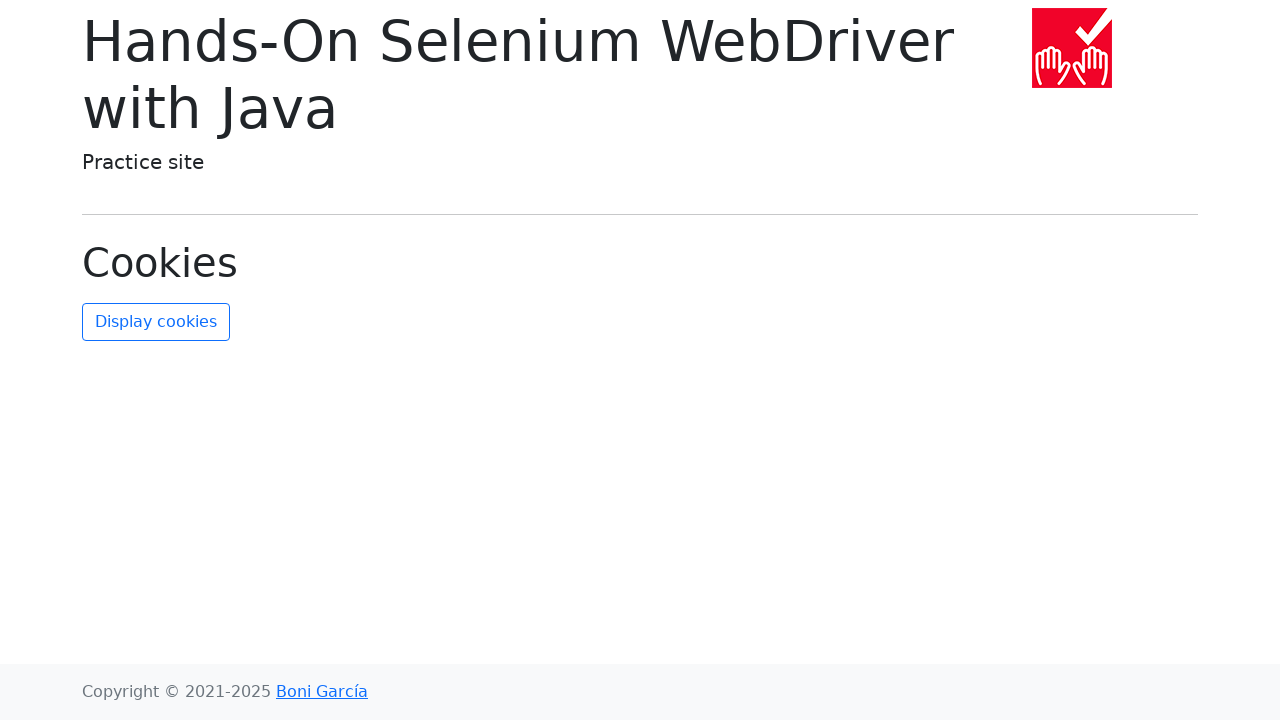

Clicked refresh cookies button at (156, 322) on #refresh-cookies
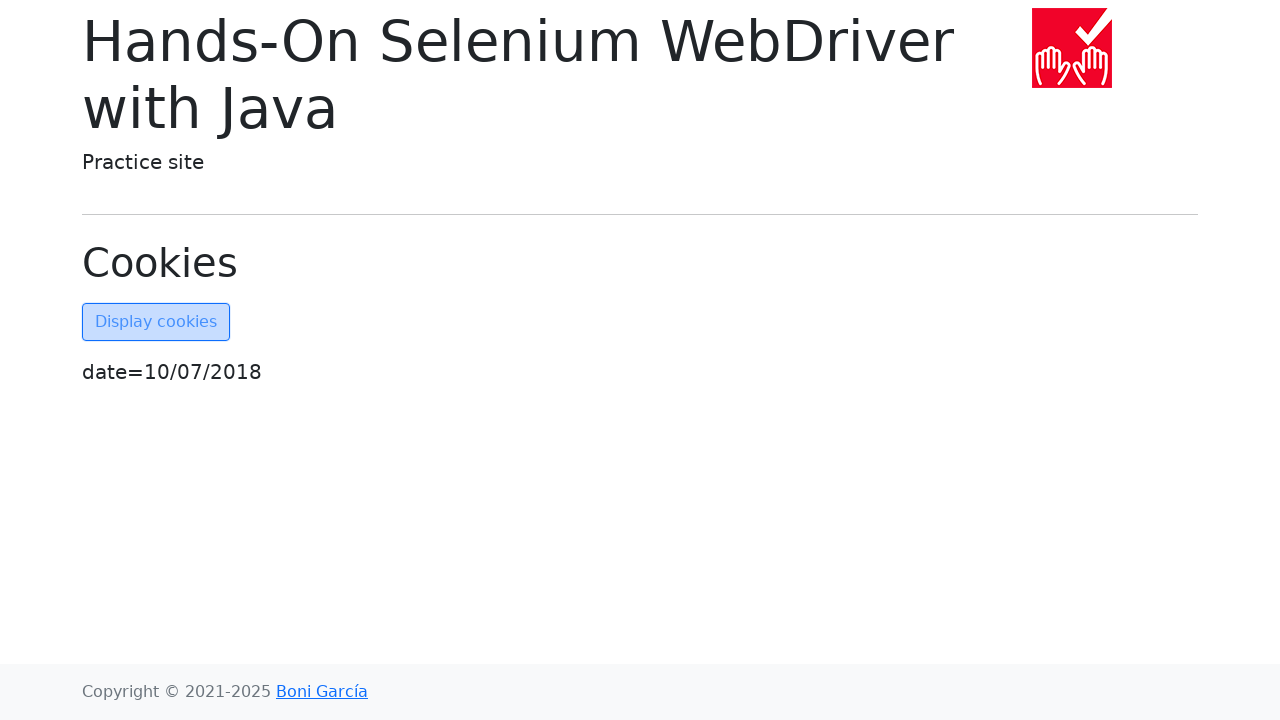

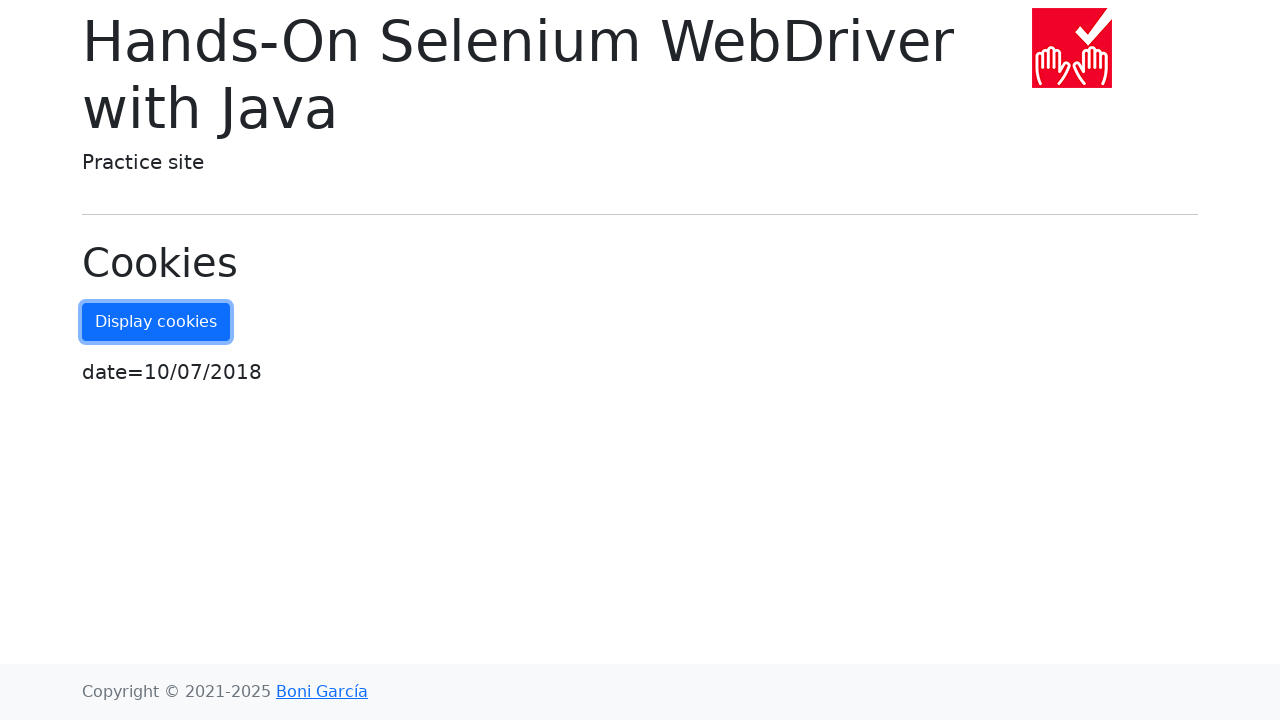